Tests checking and unchecking the mark all as complete toggle

Starting URL: https://demo.playwright.dev/todomvc

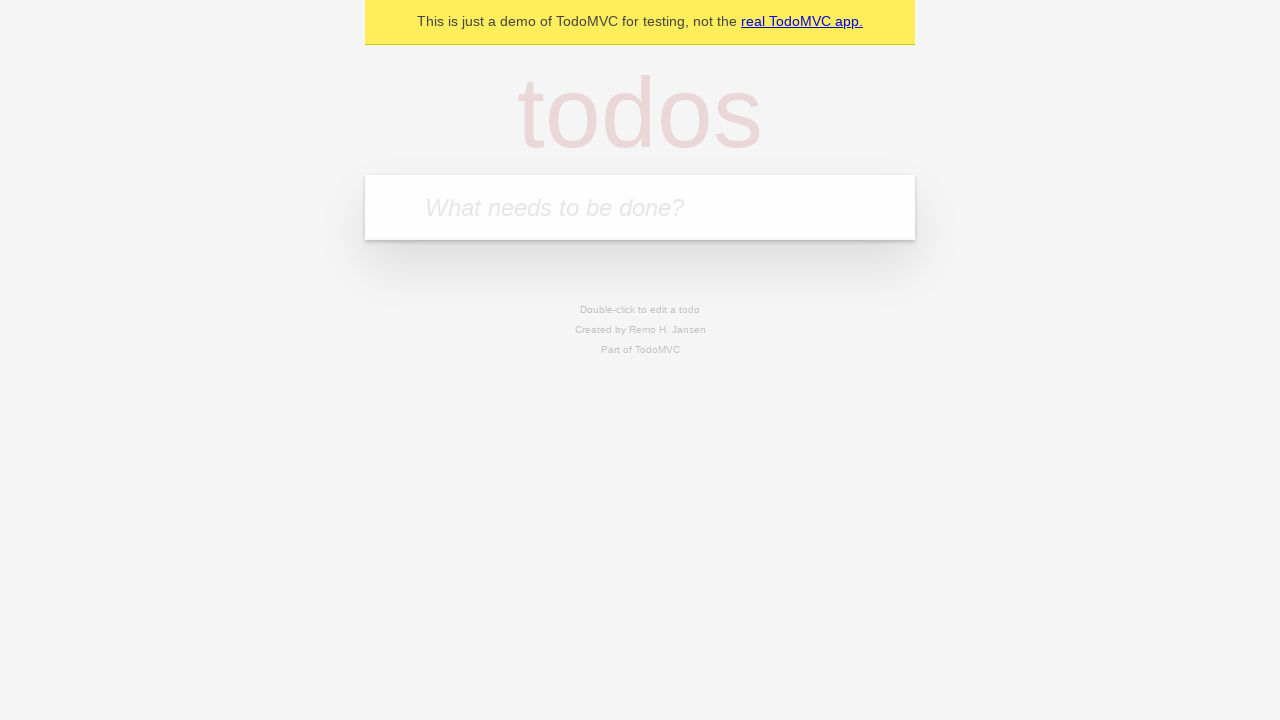

Filled todo input with 'buy some cheese' on internal:attr=[placeholder="What needs to be done?"i]
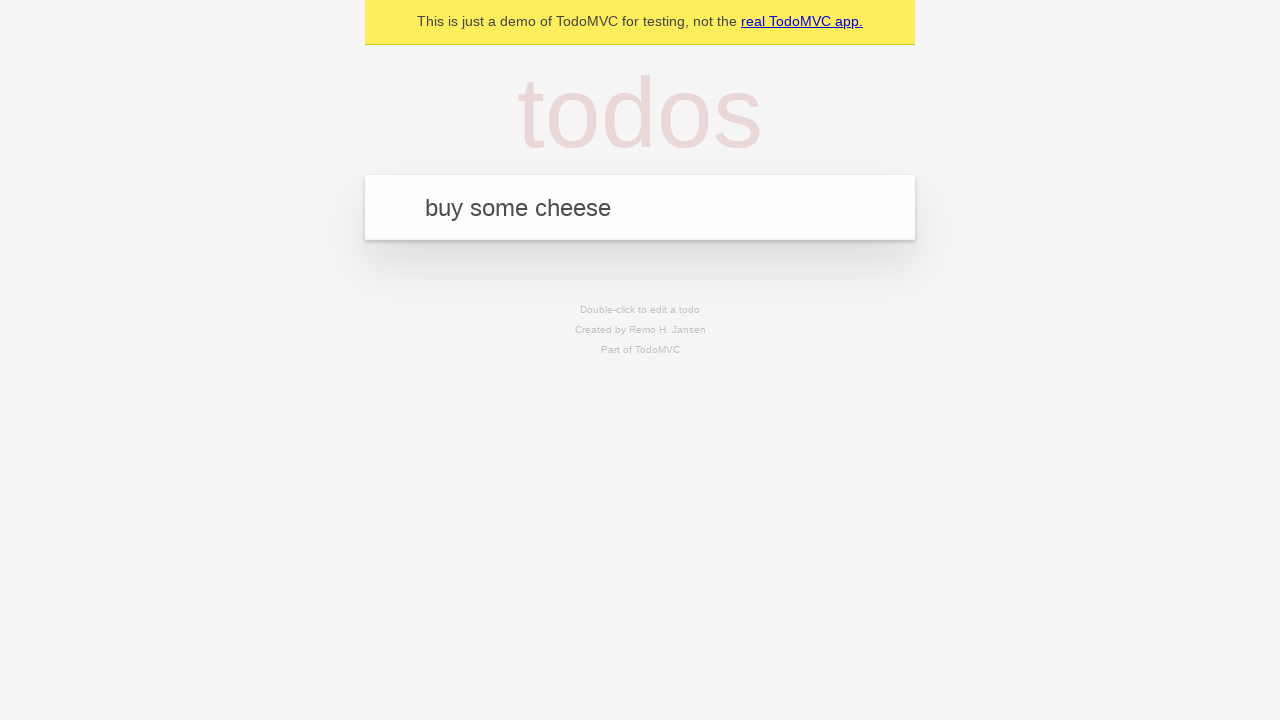

Pressed Enter to create first todo on internal:attr=[placeholder="What needs to be done?"i]
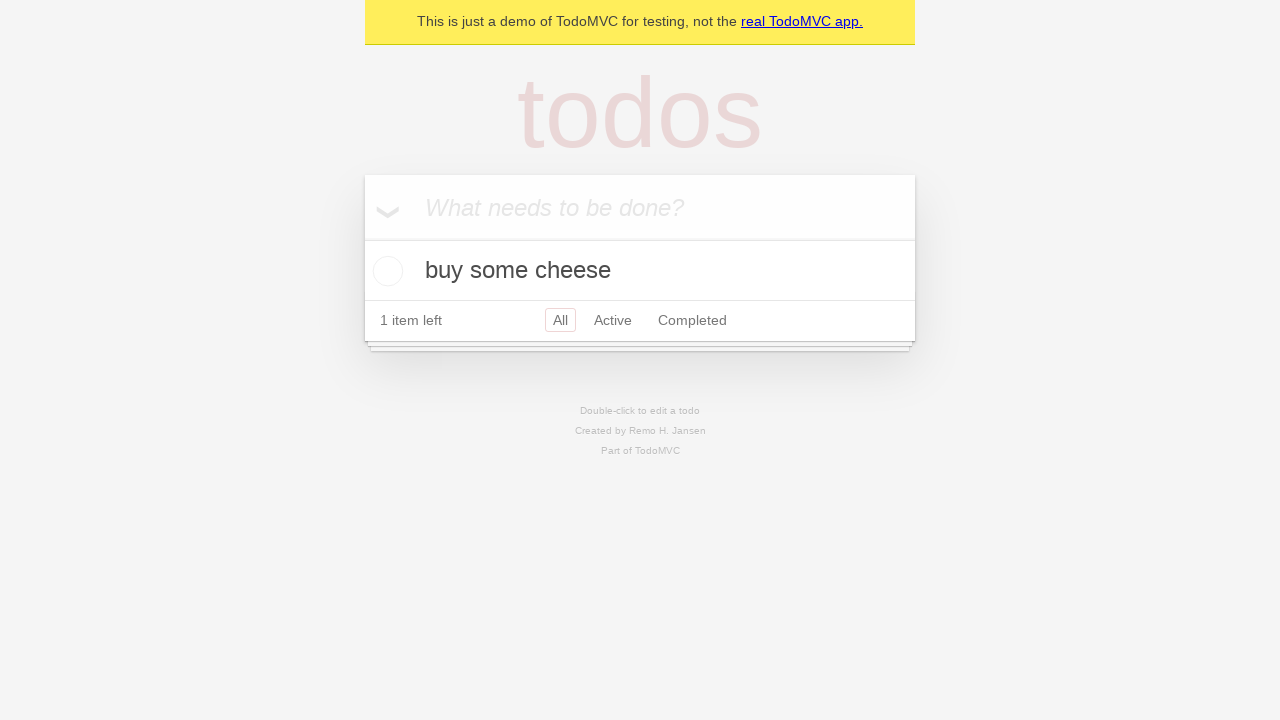

Filled todo input with 'feed the cat' on internal:attr=[placeholder="What needs to be done?"i]
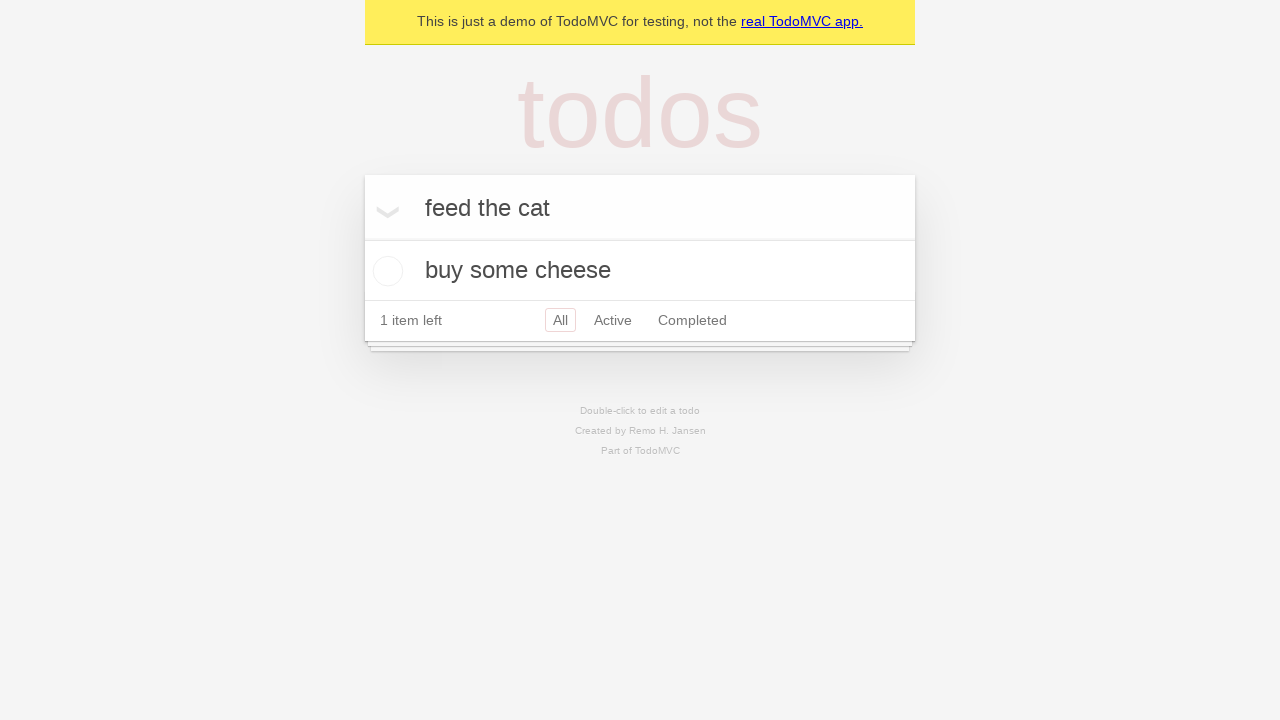

Pressed Enter to create second todo on internal:attr=[placeholder="What needs to be done?"i]
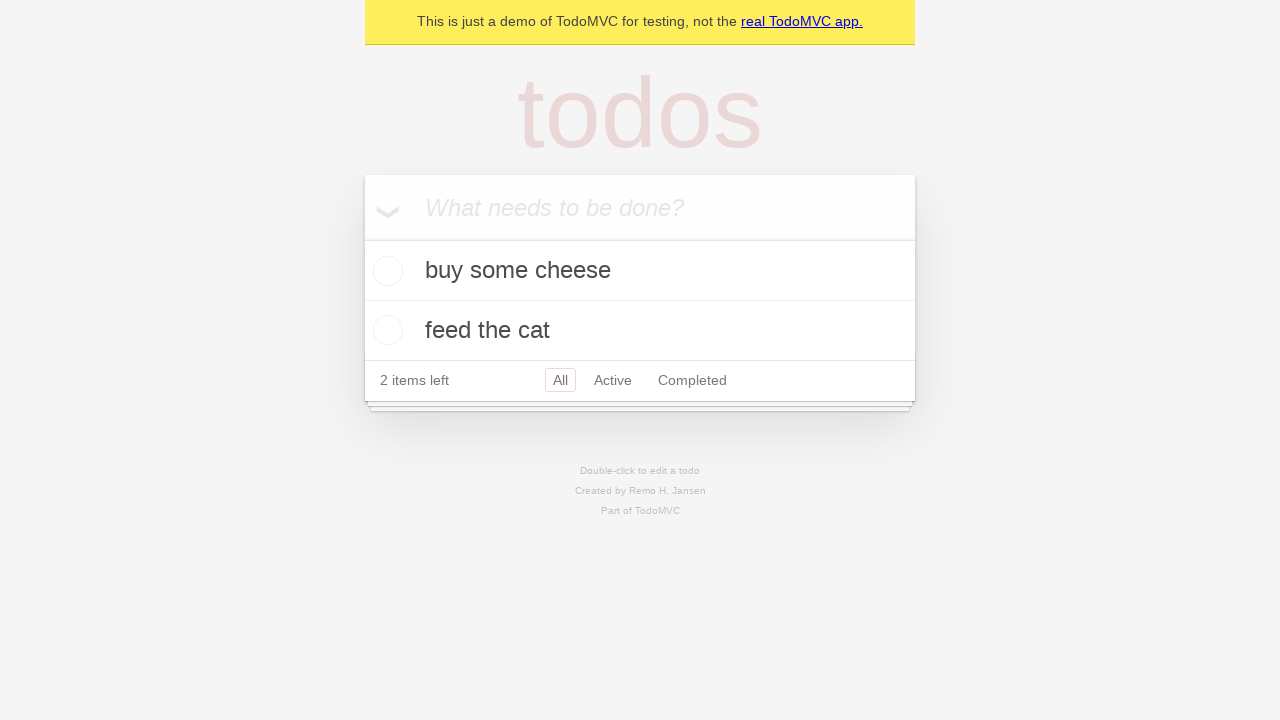

Filled todo input with 'book a doctors appointment' on internal:attr=[placeholder="What needs to be done?"i]
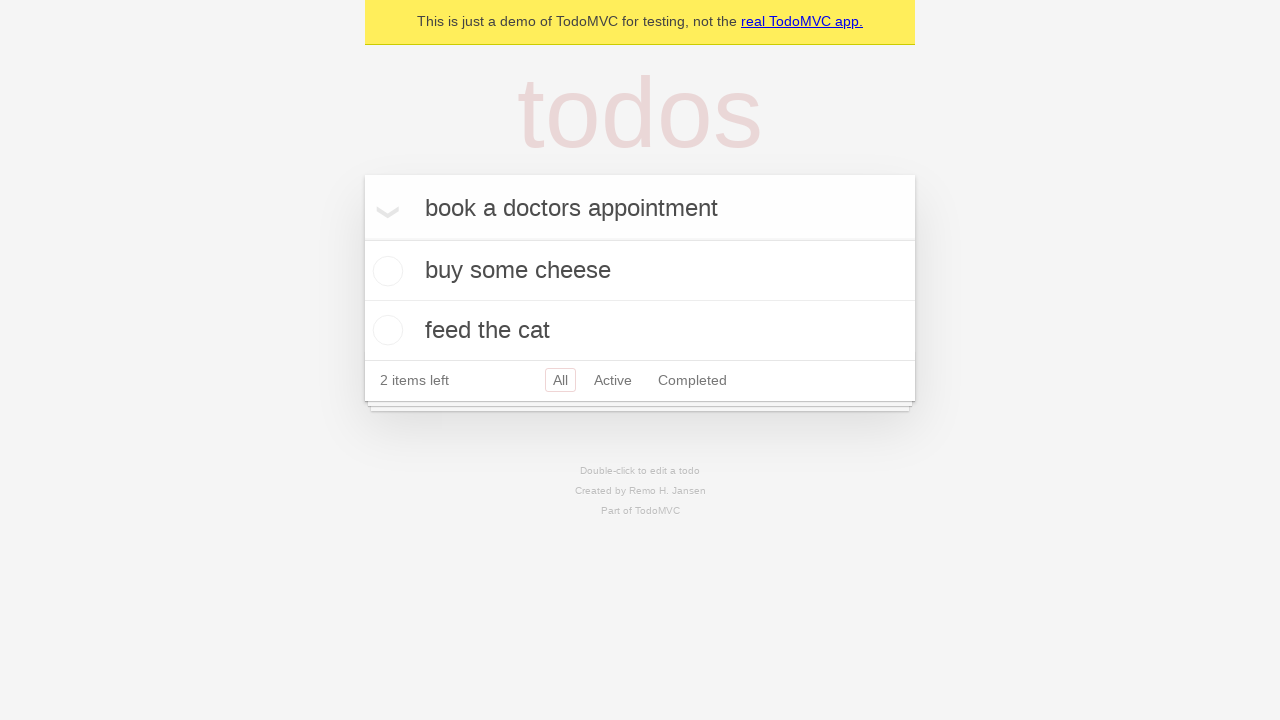

Pressed Enter to create third todo on internal:attr=[placeholder="What needs to be done?"i]
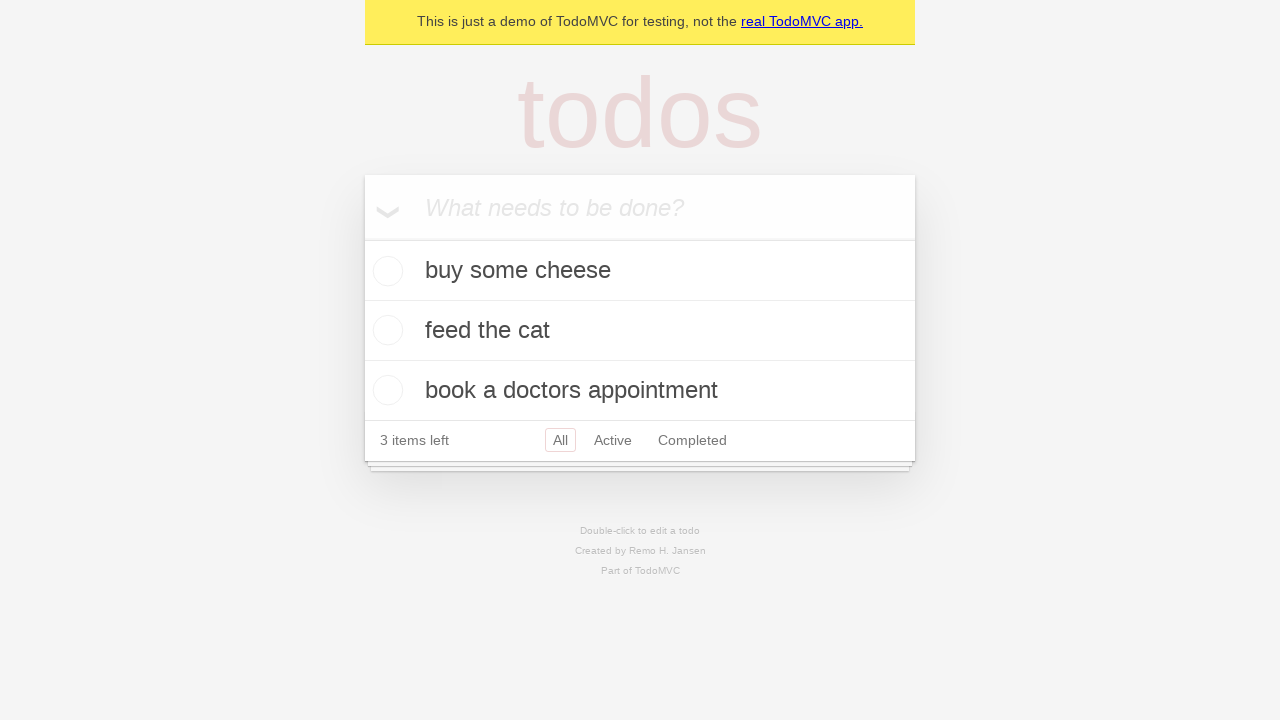

Checked 'Mark all as complete' toggle to complete all todos at (362, 238) on internal:label="Mark all as complete"i
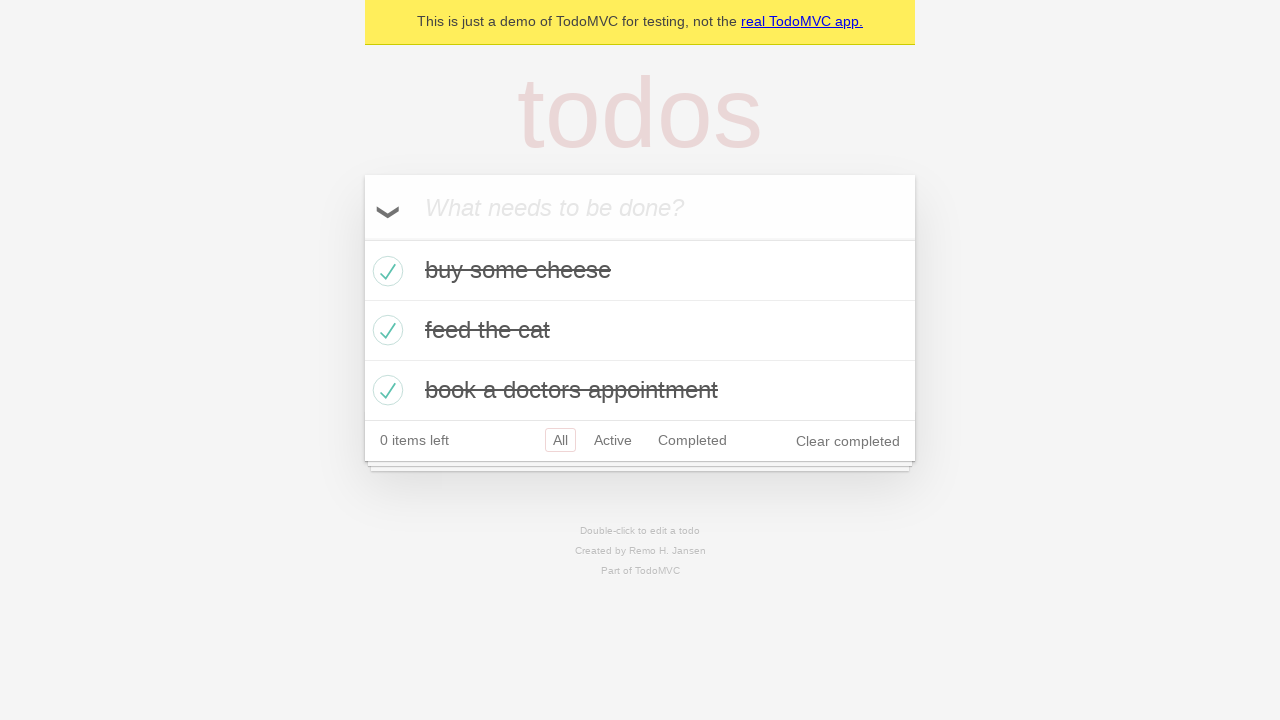

Unchecked 'Mark all as complete' toggle to clear all completed state at (362, 238) on internal:label="Mark all as complete"i
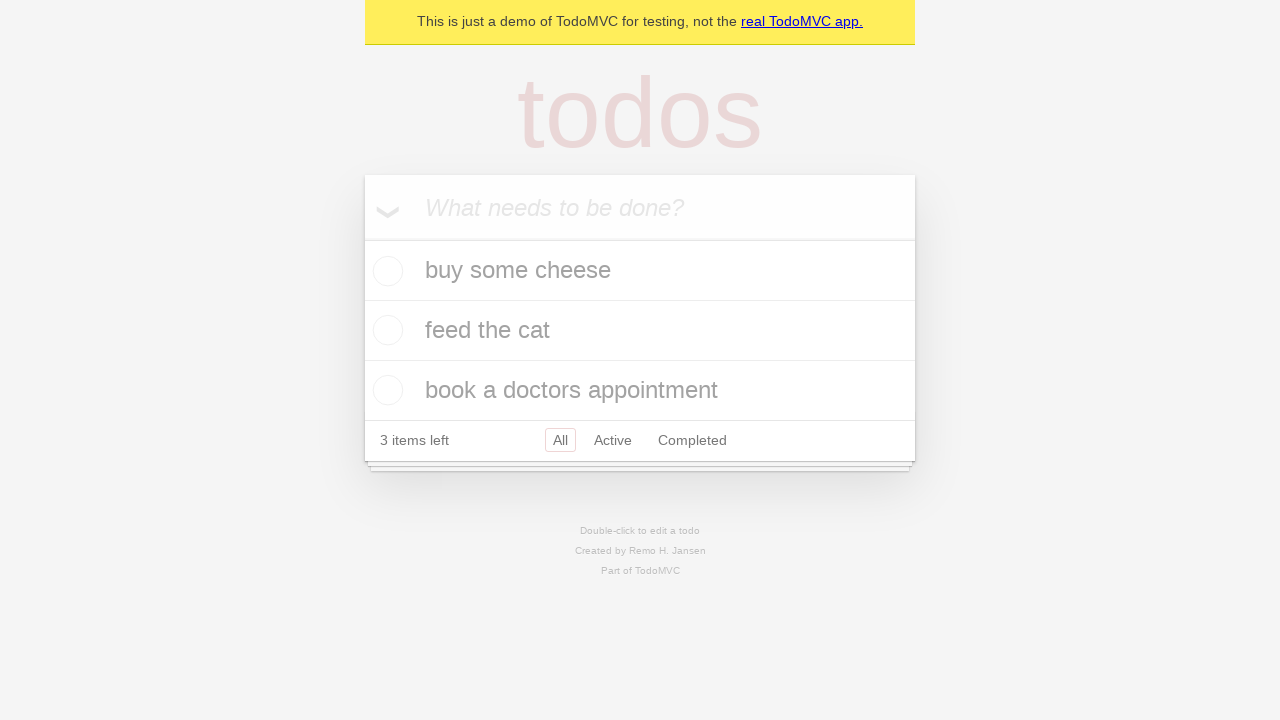

Waited for todo items to be in uncompleted state
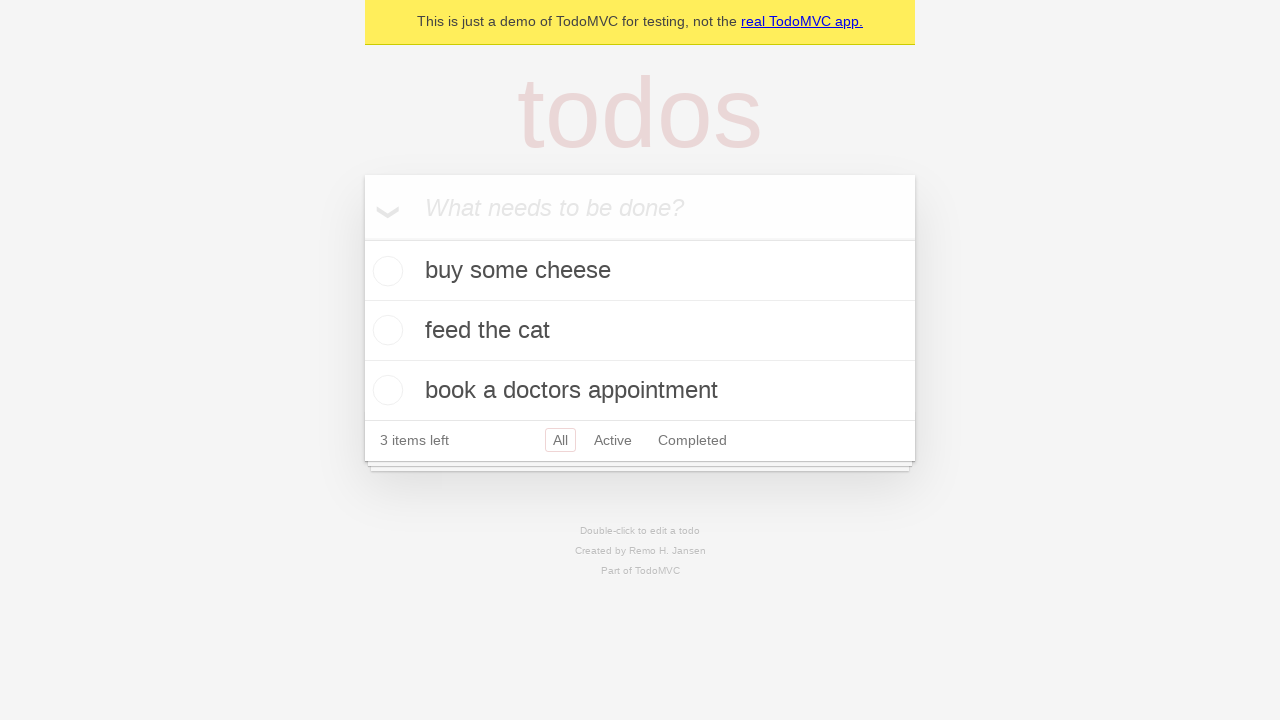

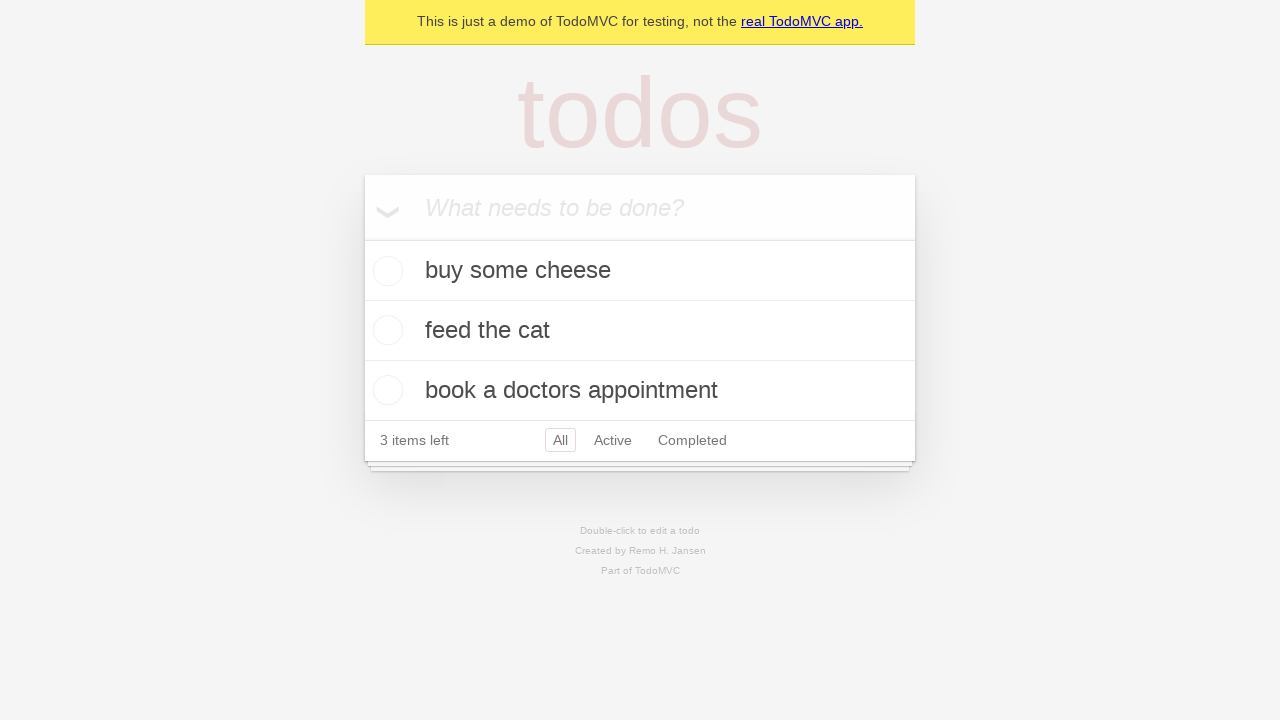